Tests clicking a button with a dynamic ID on the UI Testing Playground site, verifying that elements can be located by class name regardless of changing IDs.

Starting URL: http://uitestingplayground.com/dynamicid

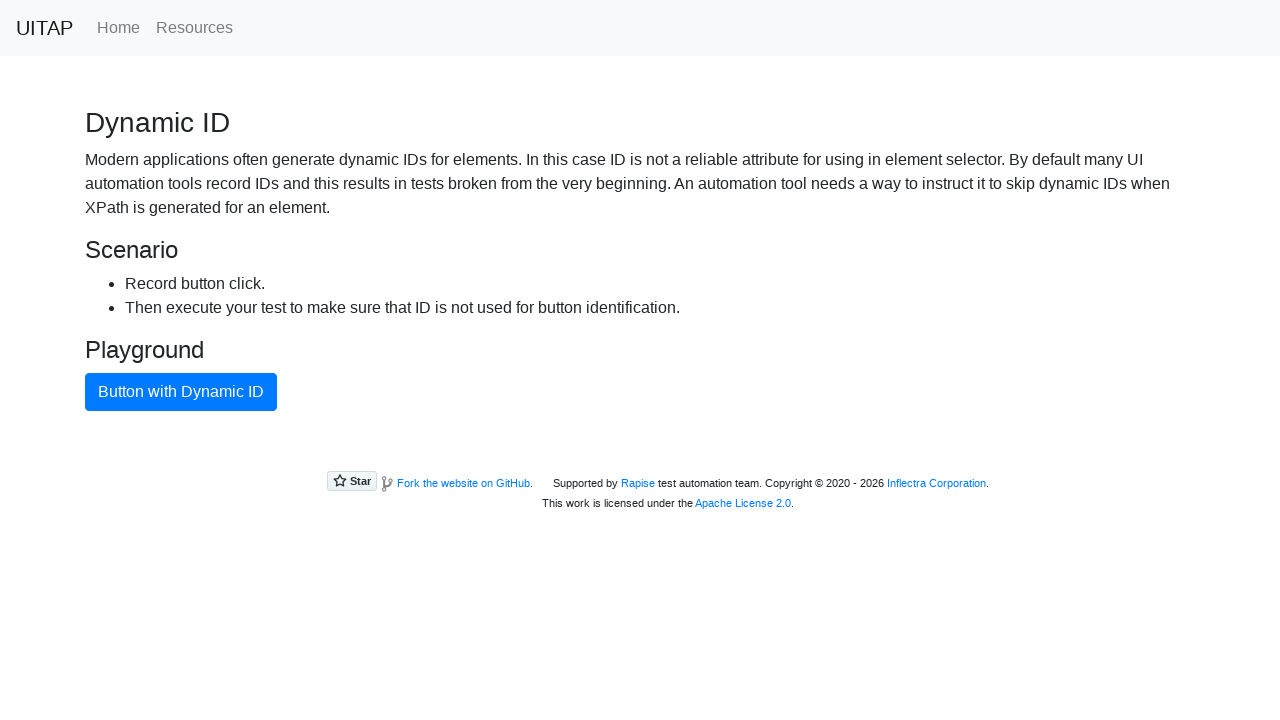

Clicked the blue button with dynamic ID using class name selector at (181, 392) on .btn-primary
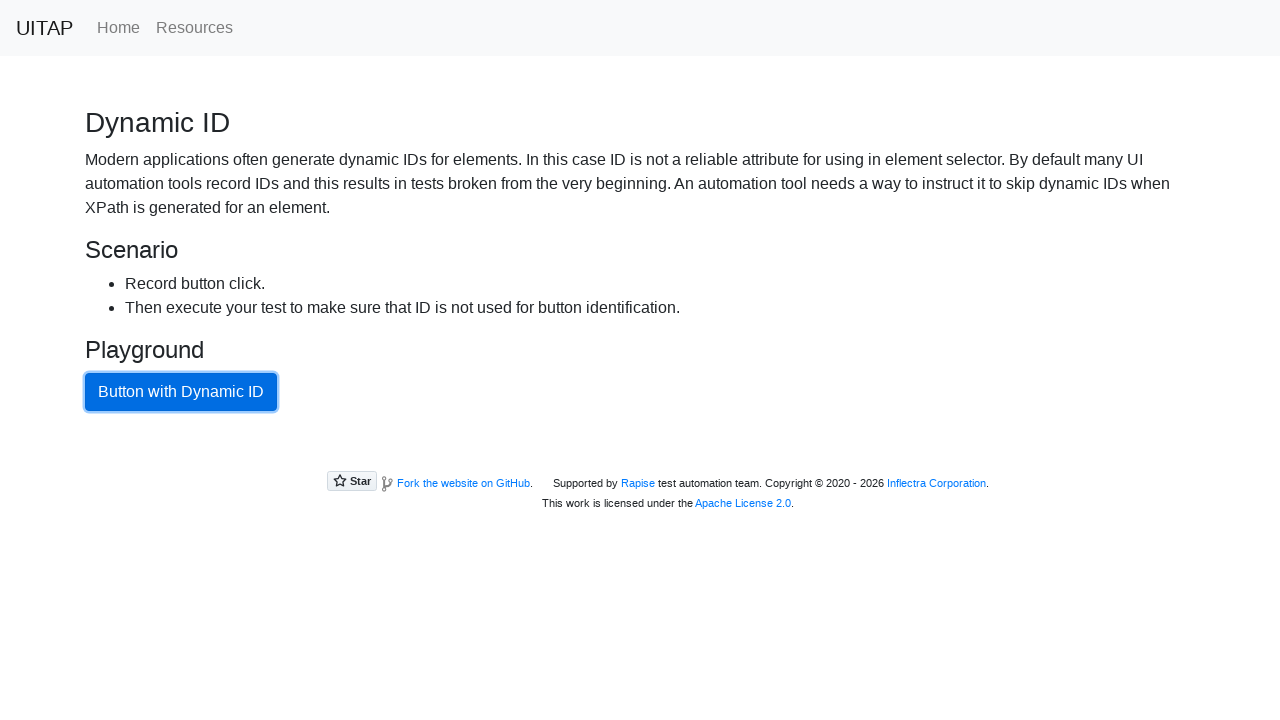

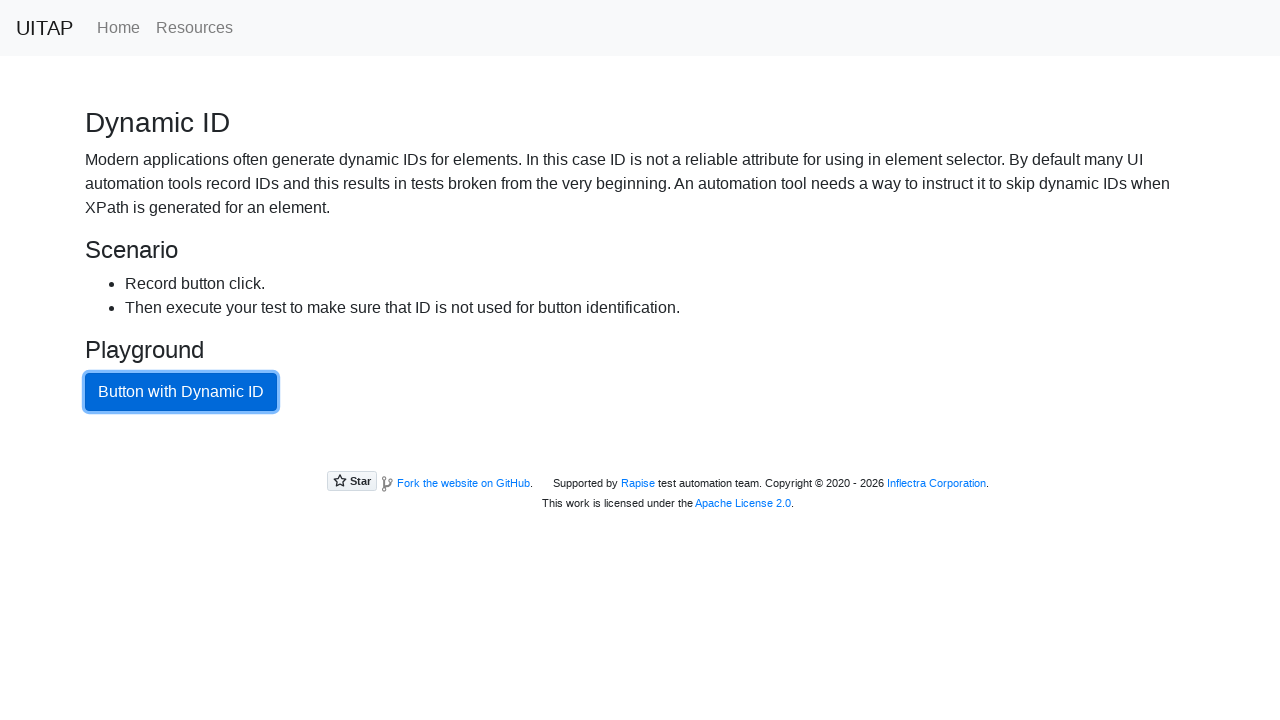